Tests filtering to display all todo items after filtering

Starting URL: https://demo.playwright.dev/todomvc

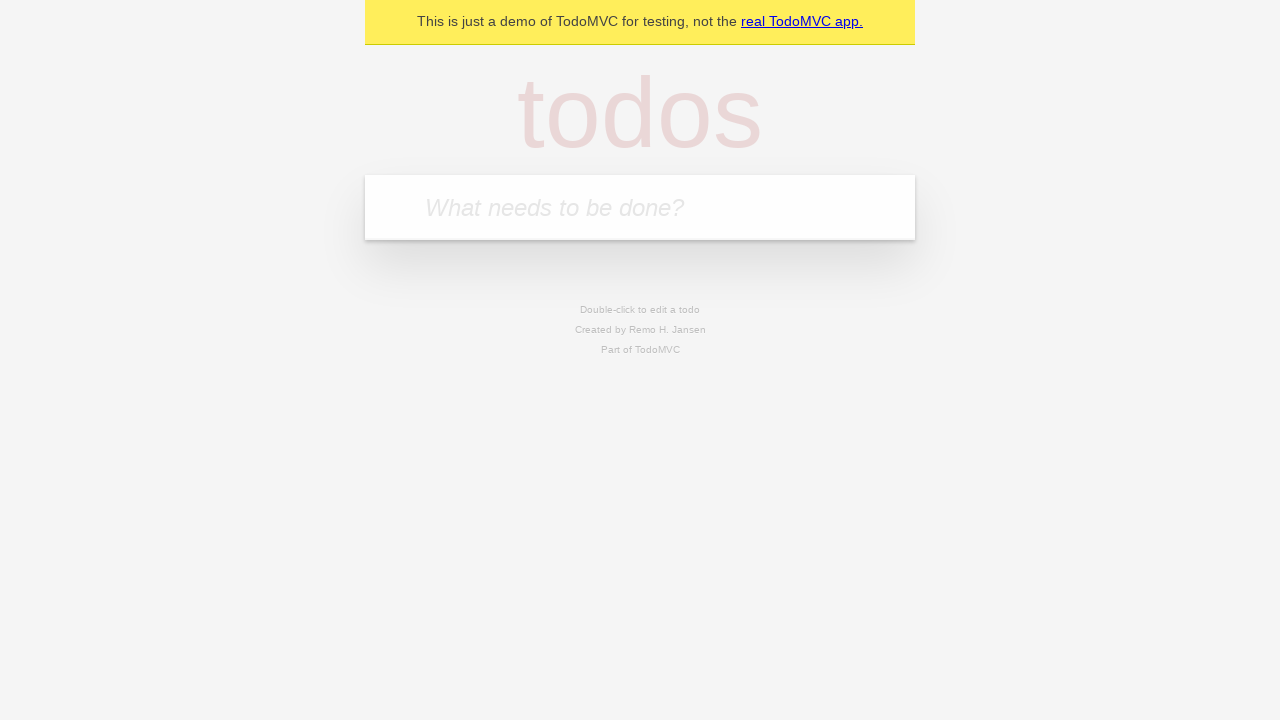

Filled todo input with 'buy some cheese' on internal:attr=[placeholder="What needs to be done?"i]
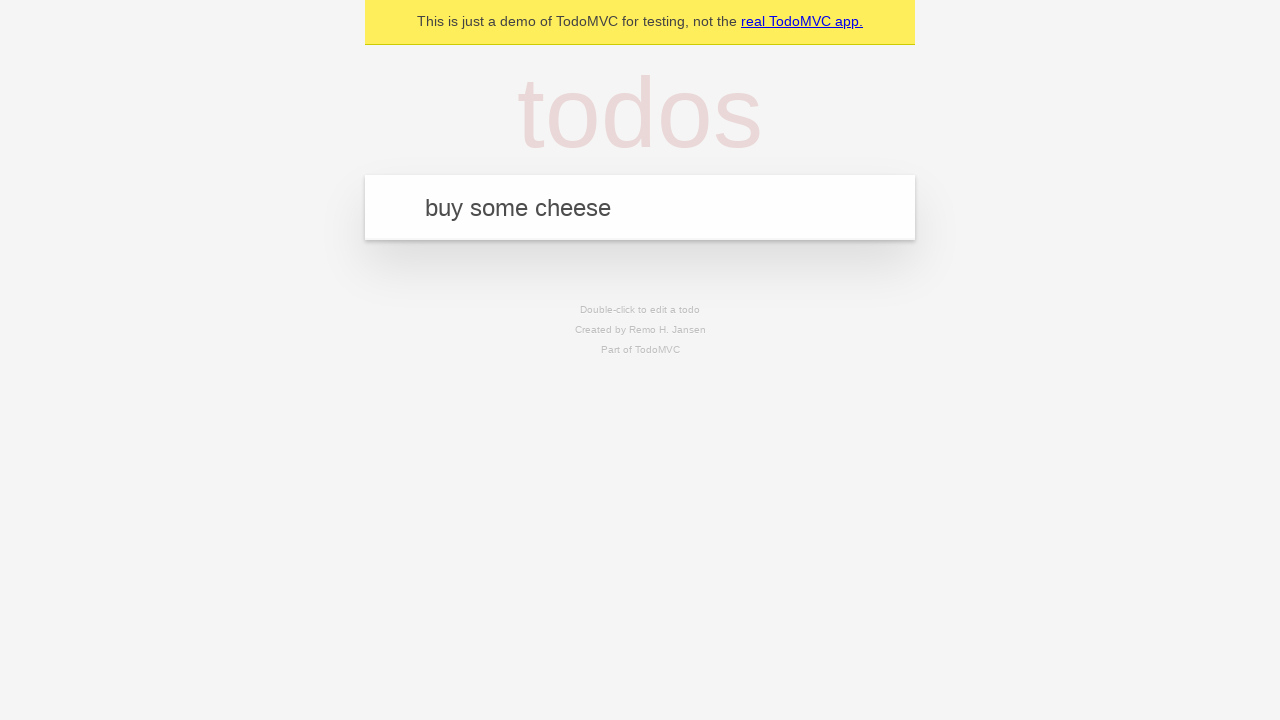

Pressed Enter to add first todo item on internal:attr=[placeholder="What needs to be done?"i]
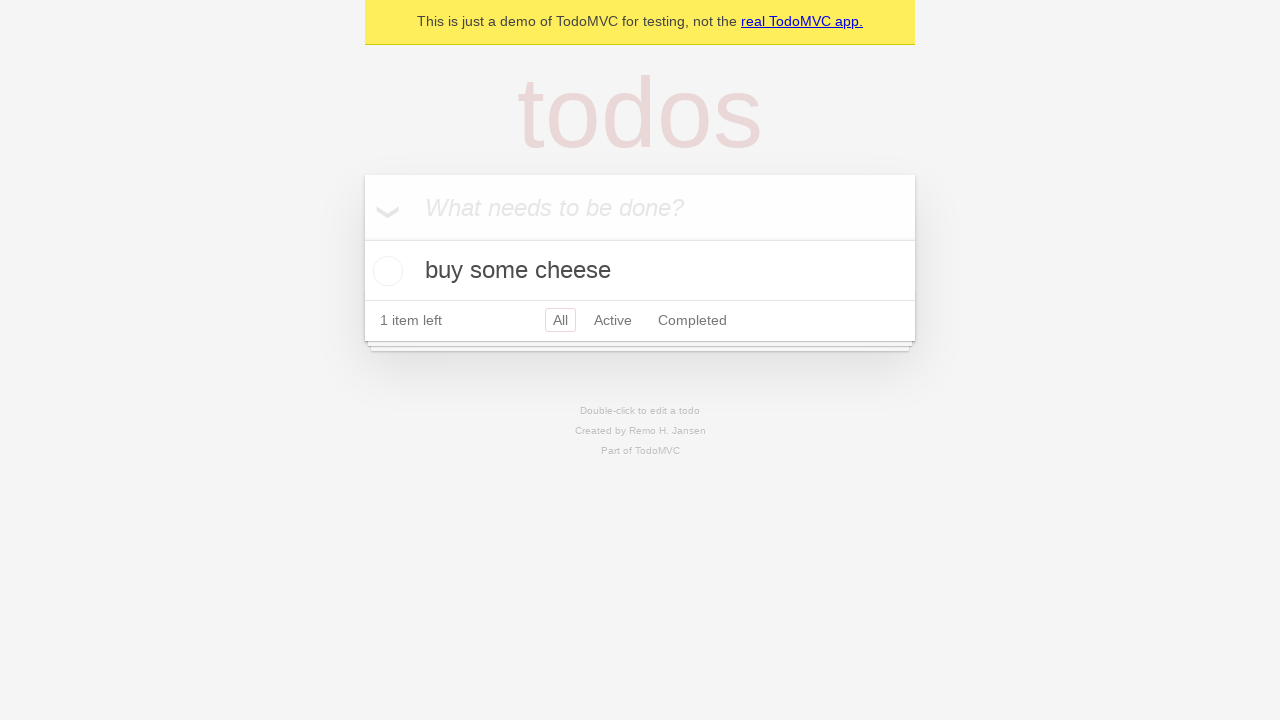

Filled todo input with 'feed the cat' on internal:attr=[placeholder="What needs to be done?"i]
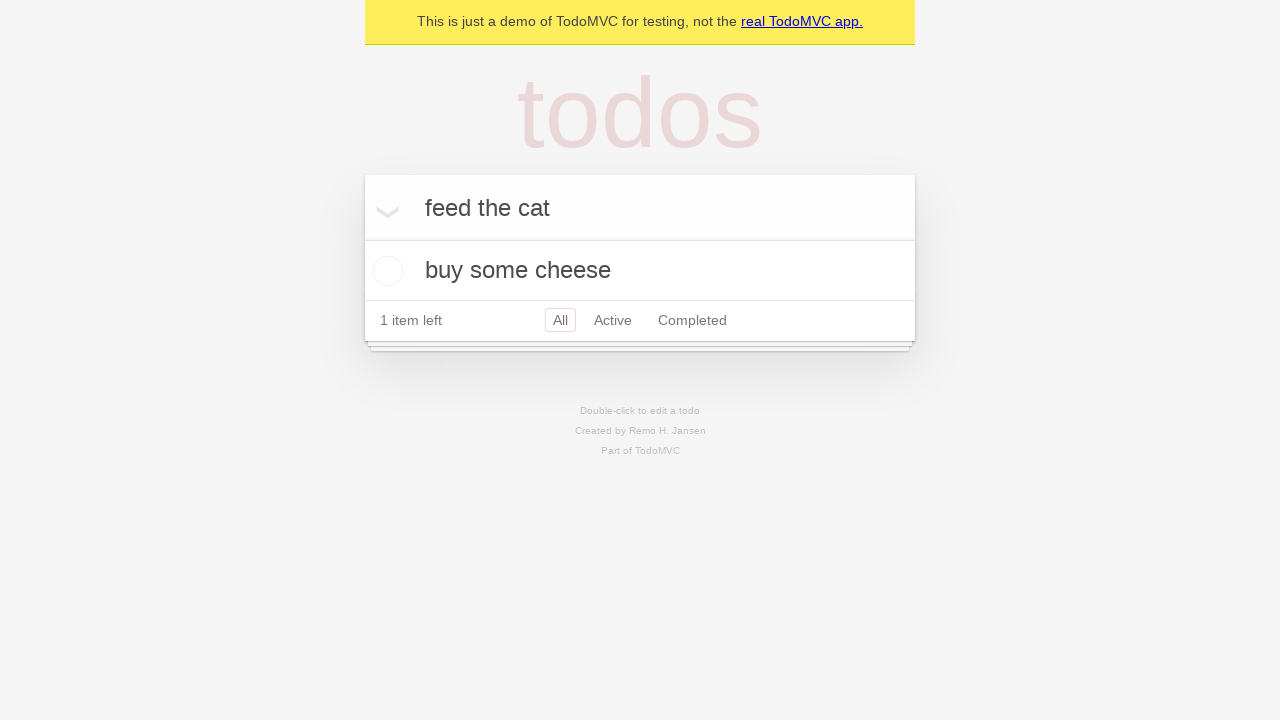

Pressed Enter to add second todo item on internal:attr=[placeholder="What needs to be done?"i]
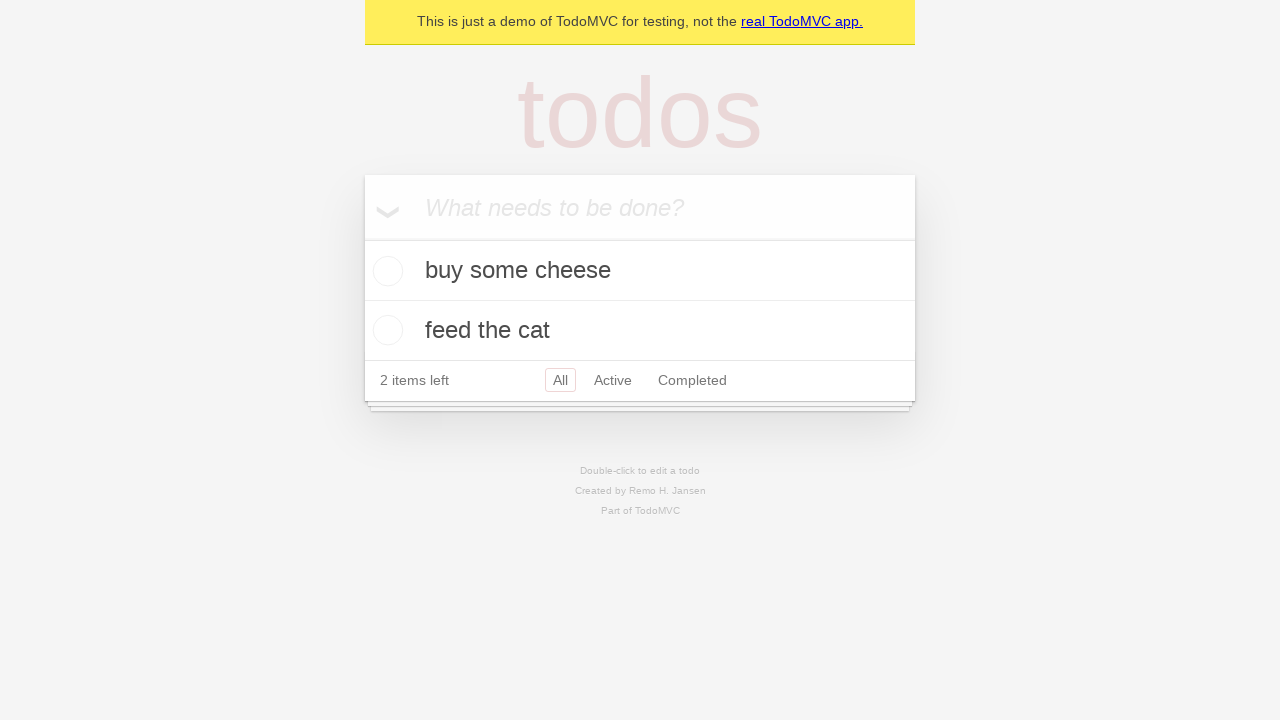

Filled todo input with 'book a doctors appointment' on internal:attr=[placeholder="What needs to be done?"i]
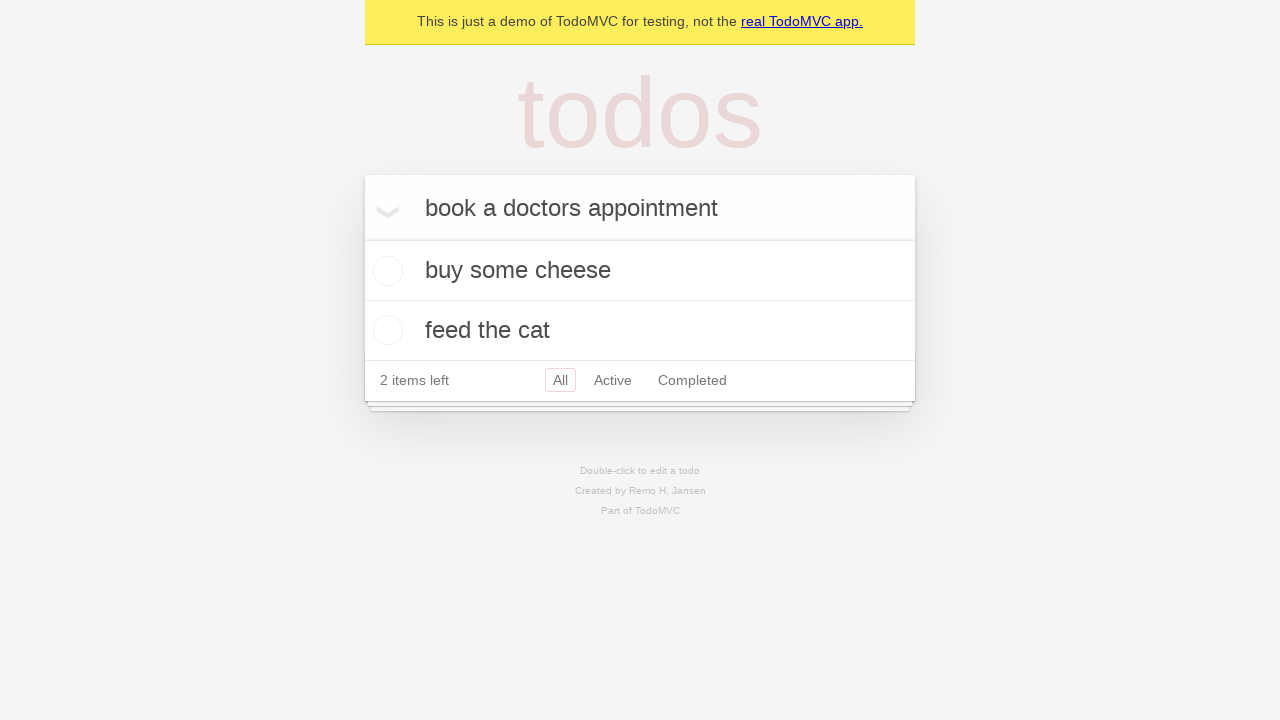

Pressed Enter to add third todo item on internal:attr=[placeholder="What needs to be done?"i]
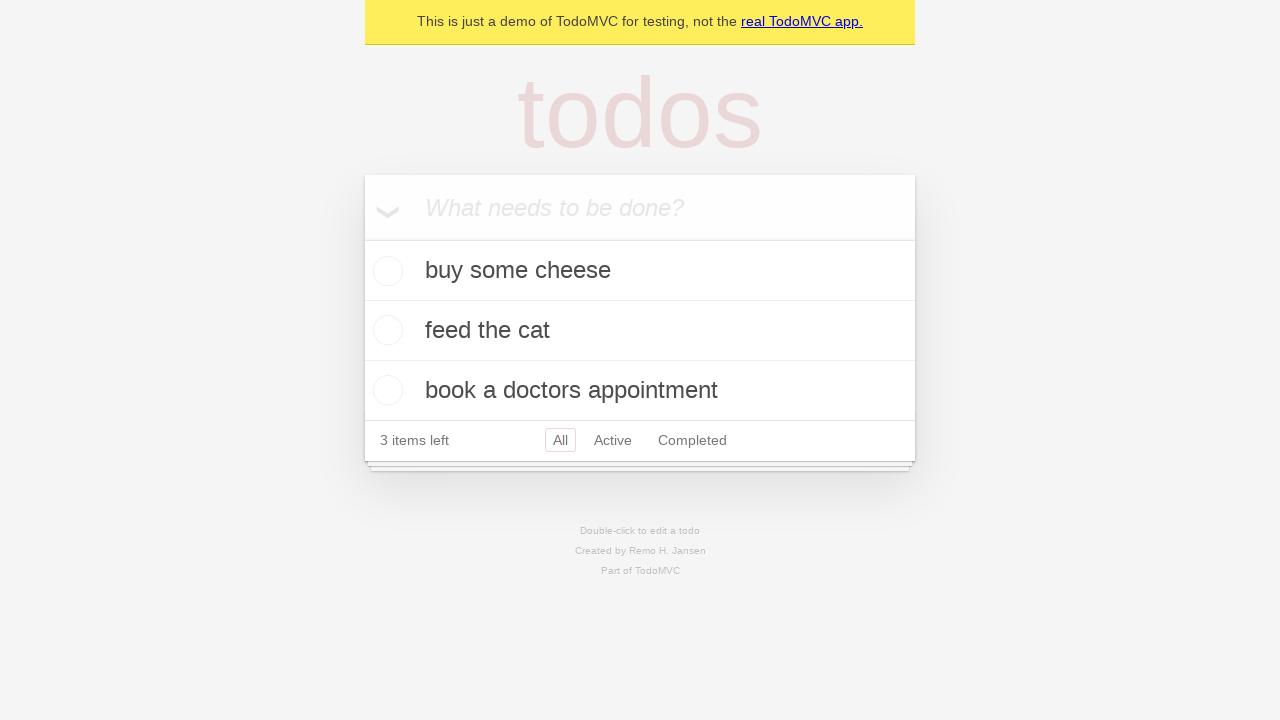

Checked the second todo item (feed the cat) at (385, 330) on [data-testid='todo-item'] >> nth=1 >> internal:role=checkbox
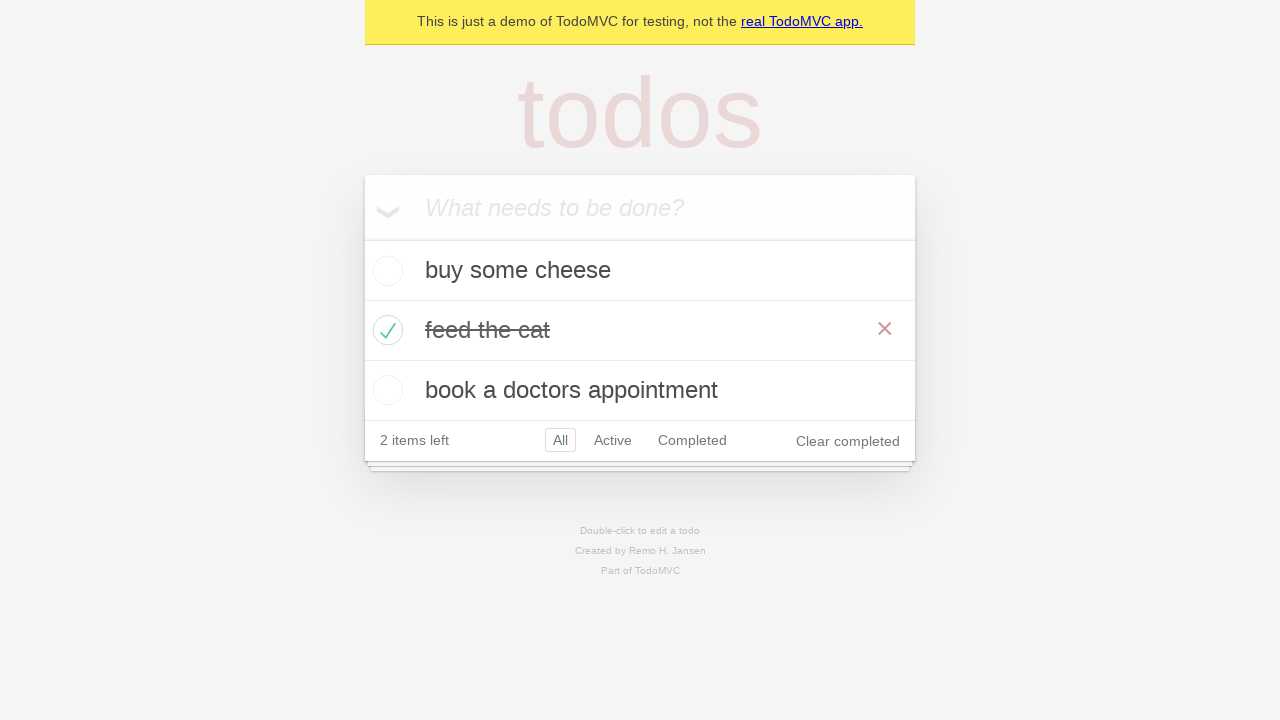

Clicked Active filter to show only active items at (613, 440) on internal:role=link[name="Active"i]
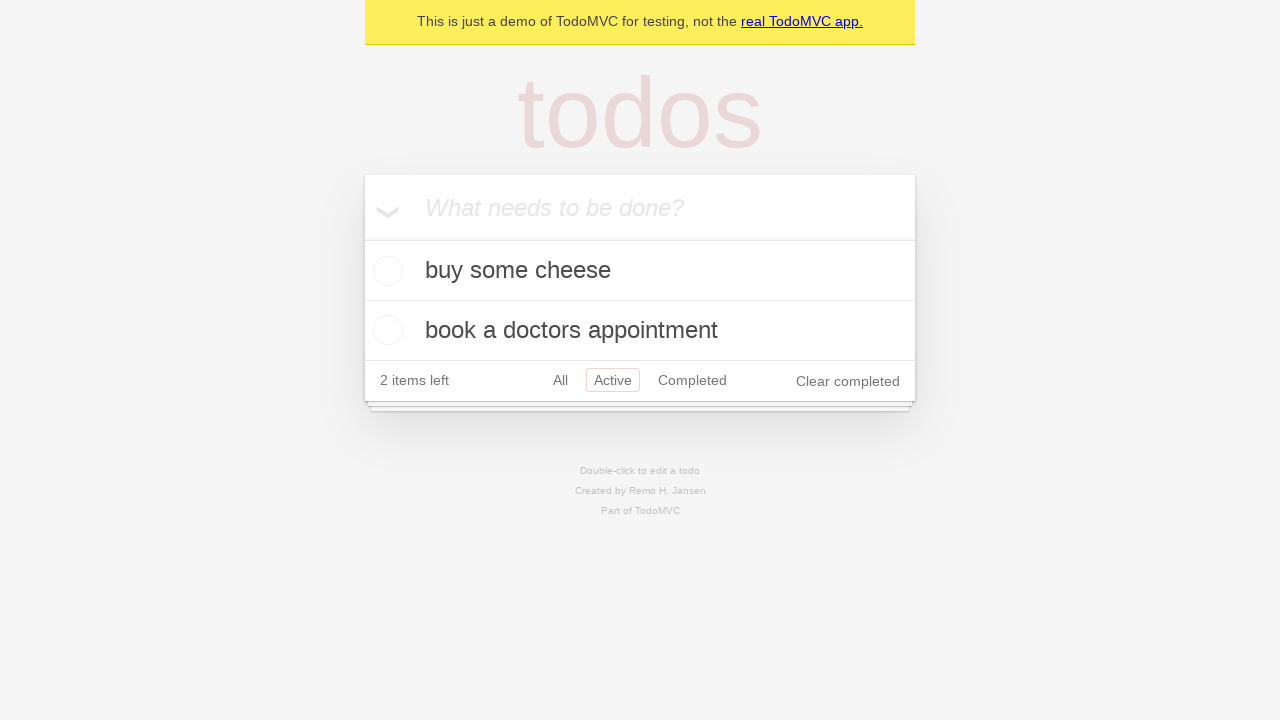

Clicked Completed filter to show only completed items at (692, 380) on internal:role=link[name="Completed"i]
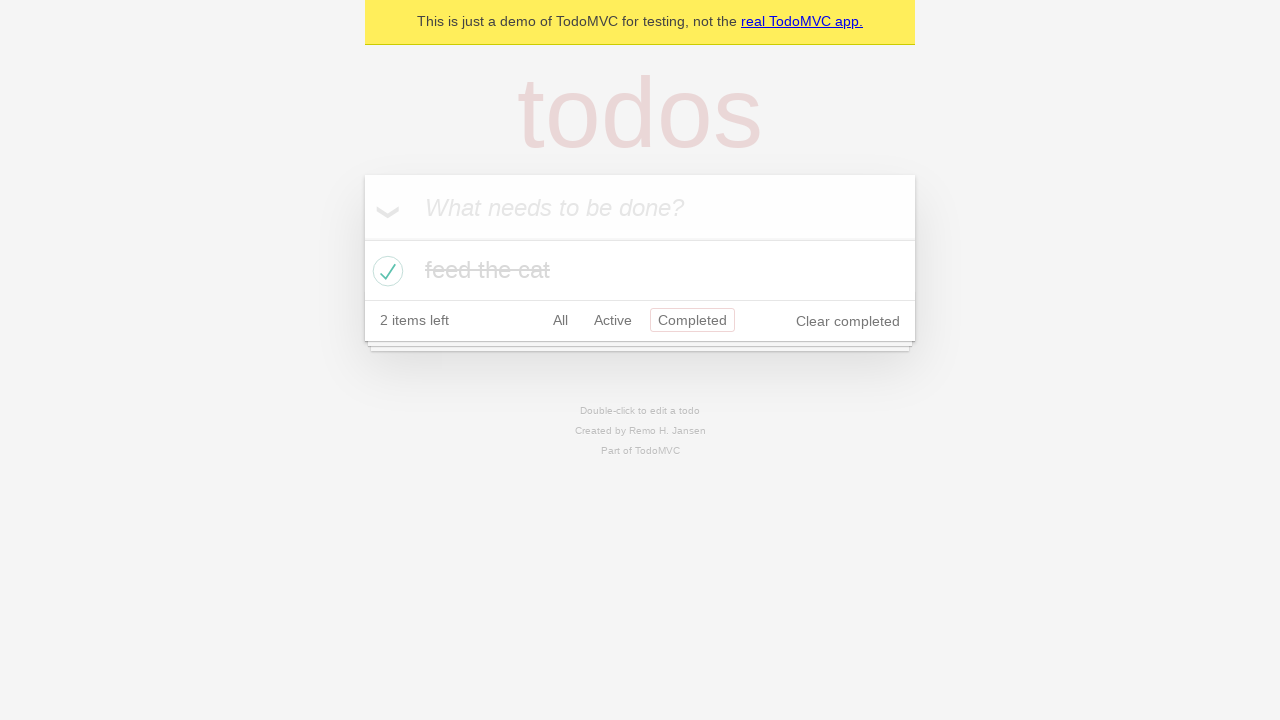

Clicked All filter to display all todo items at (560, 320) on internal:role=link[name="All"i]
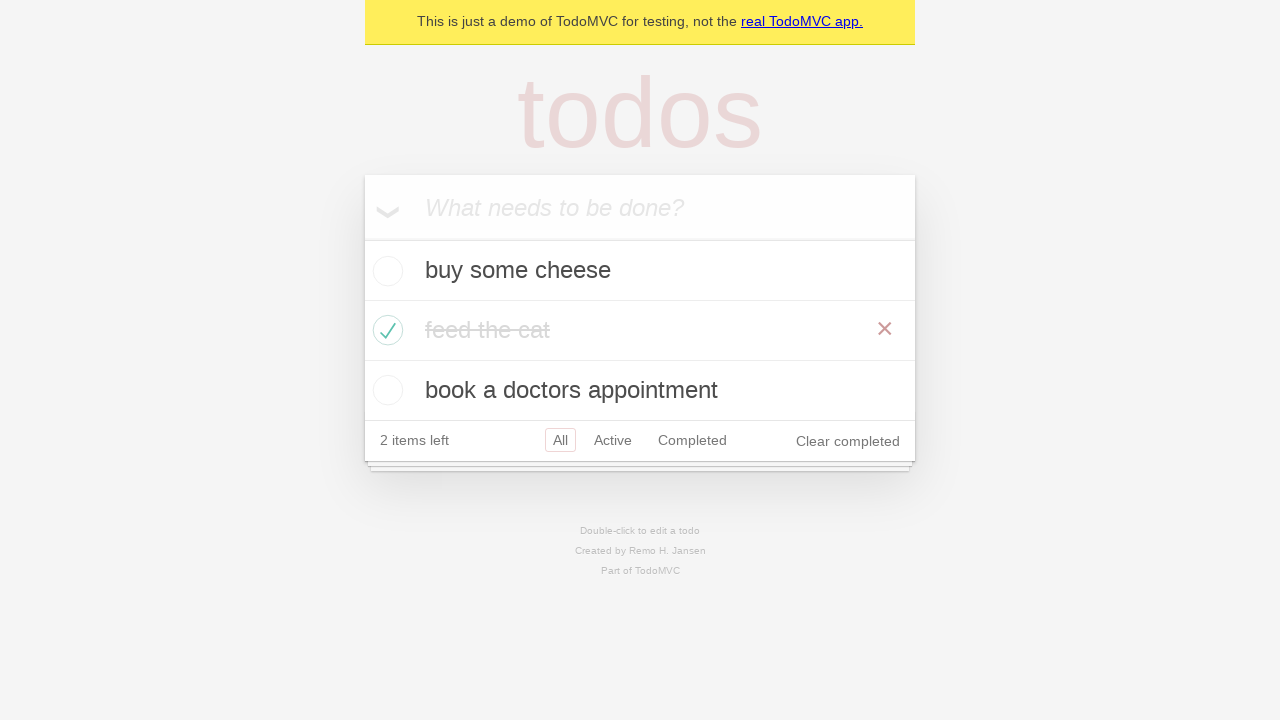

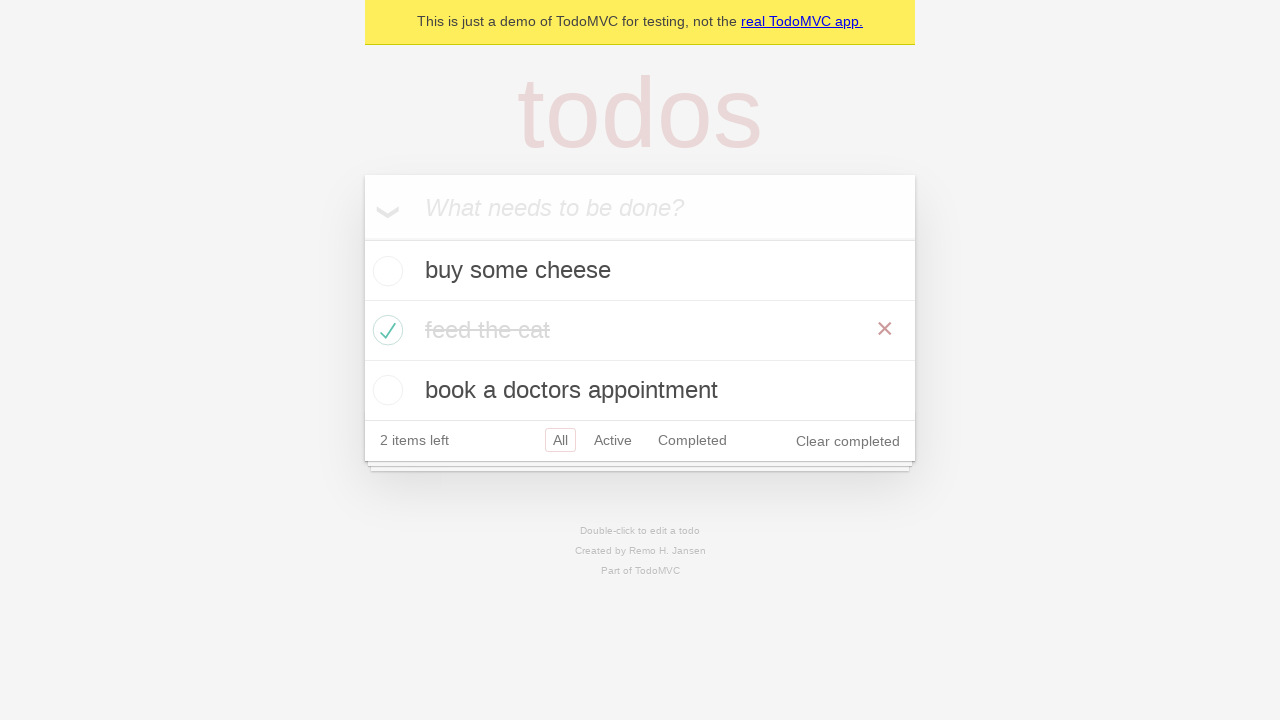